Interacts with a web table by selecting checkboxes for specific users based on their username

Starting URL: https://selectorshub.com/xpath-practice-page/

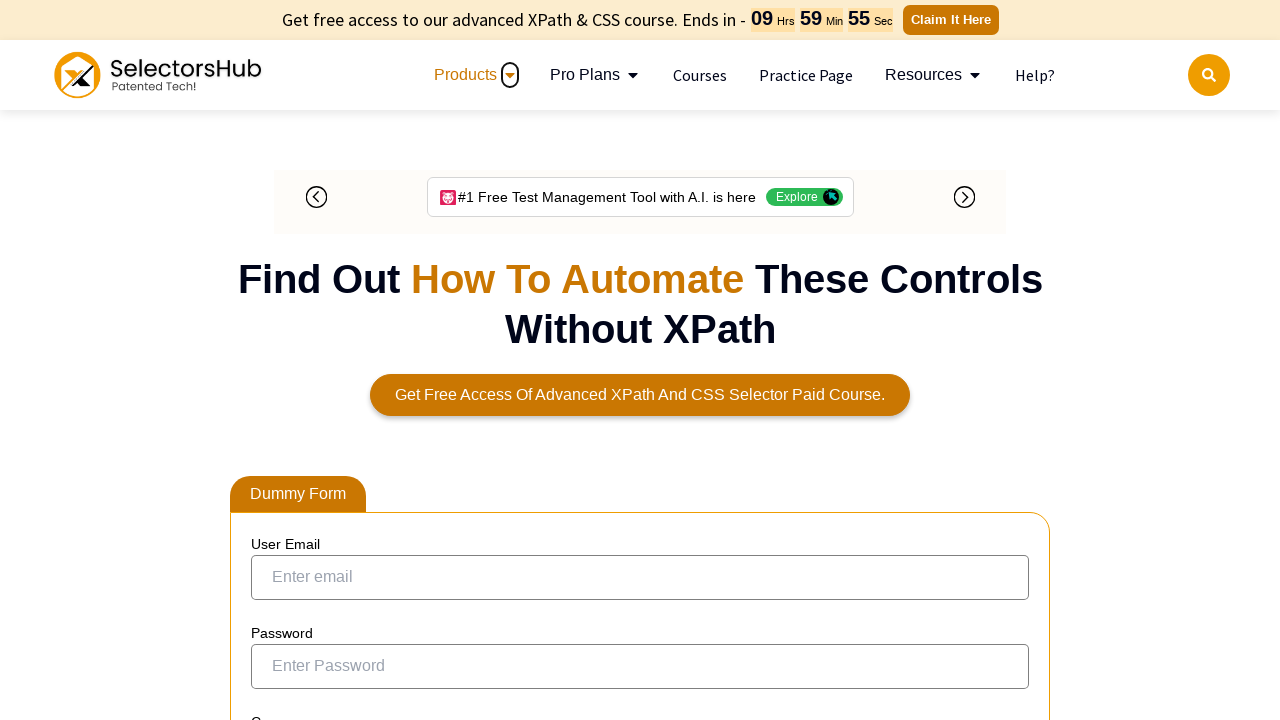

Waited 5 seconds for table to load
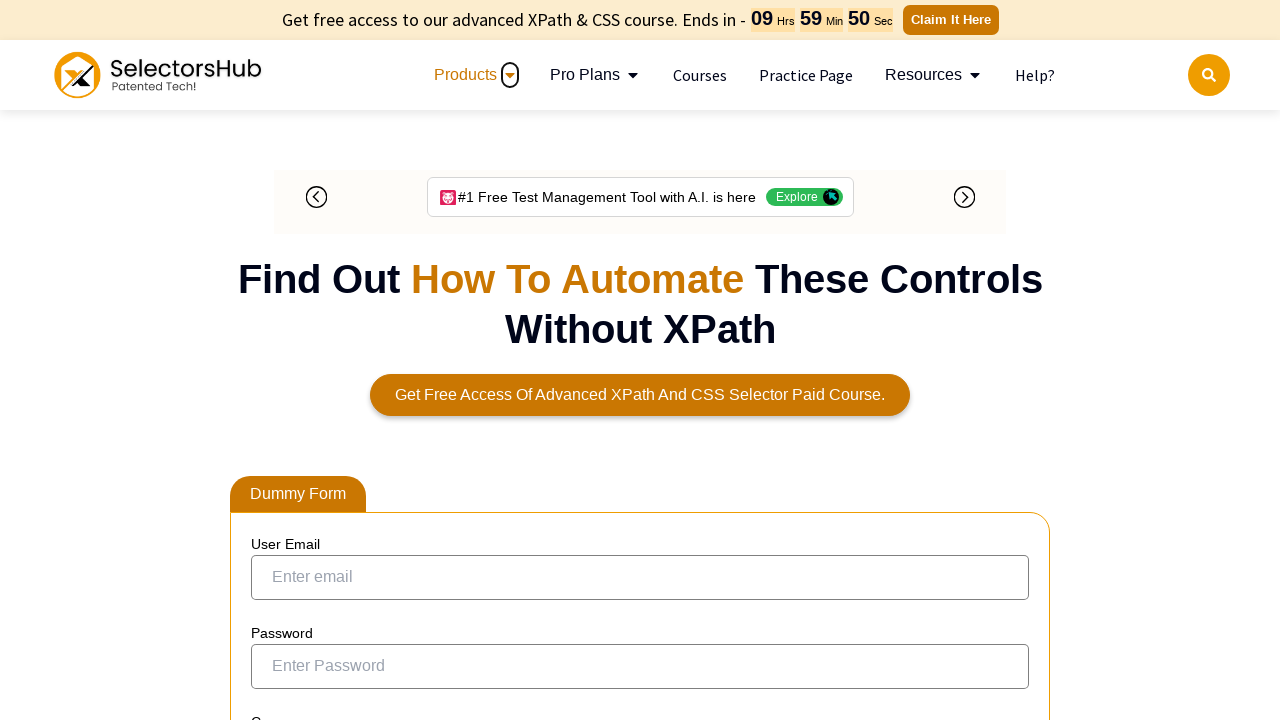

Selected checkbox for user Joe.Root at (274, 352) on xpath=//a[text()='Joe.Root']/parent::td/preceding-sibling::td/input[@type='check
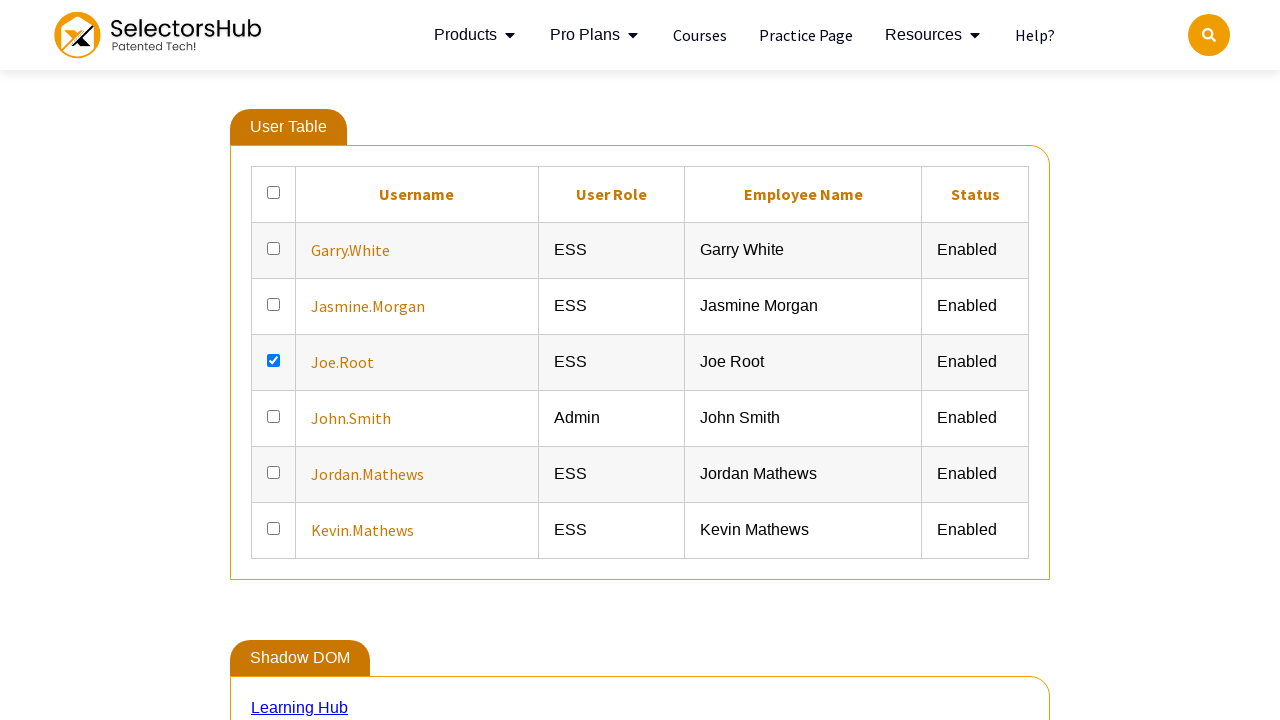

Selected checkbox for user John.Smith at (274, 416) on xpath=//a[text()='John.Smith']/parent::td/preceding-sibling::td/input[@type='che
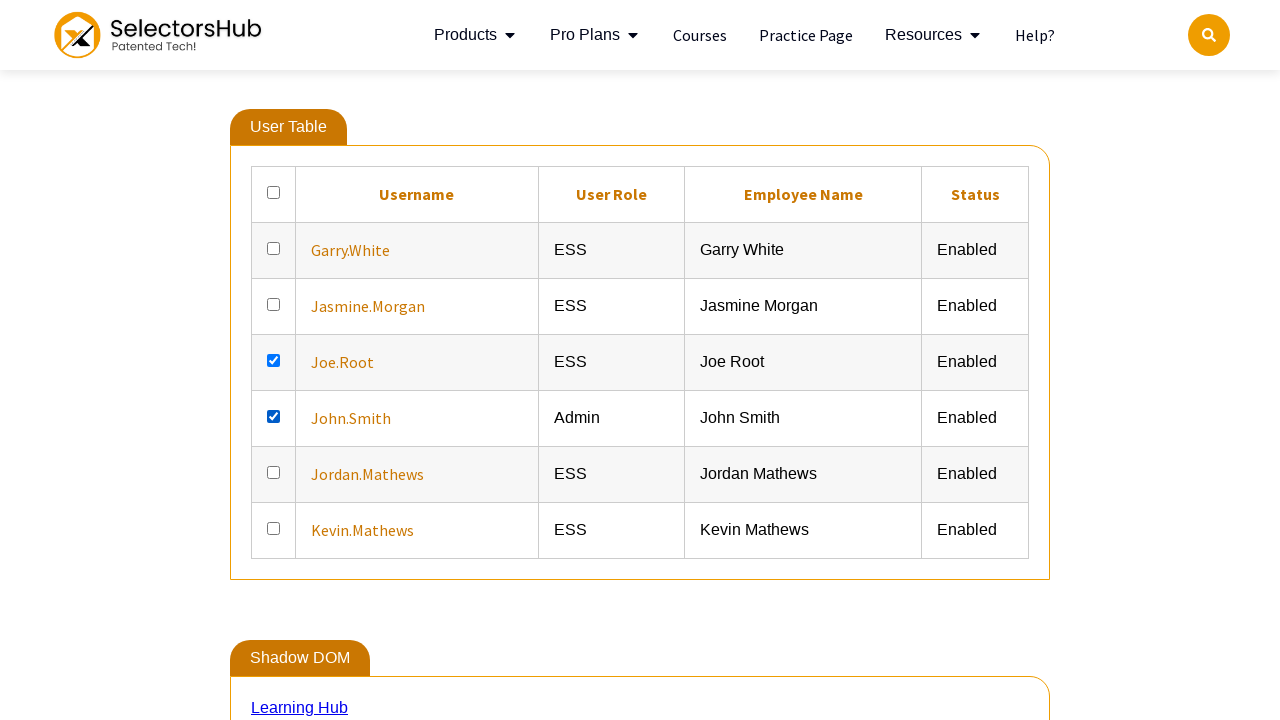

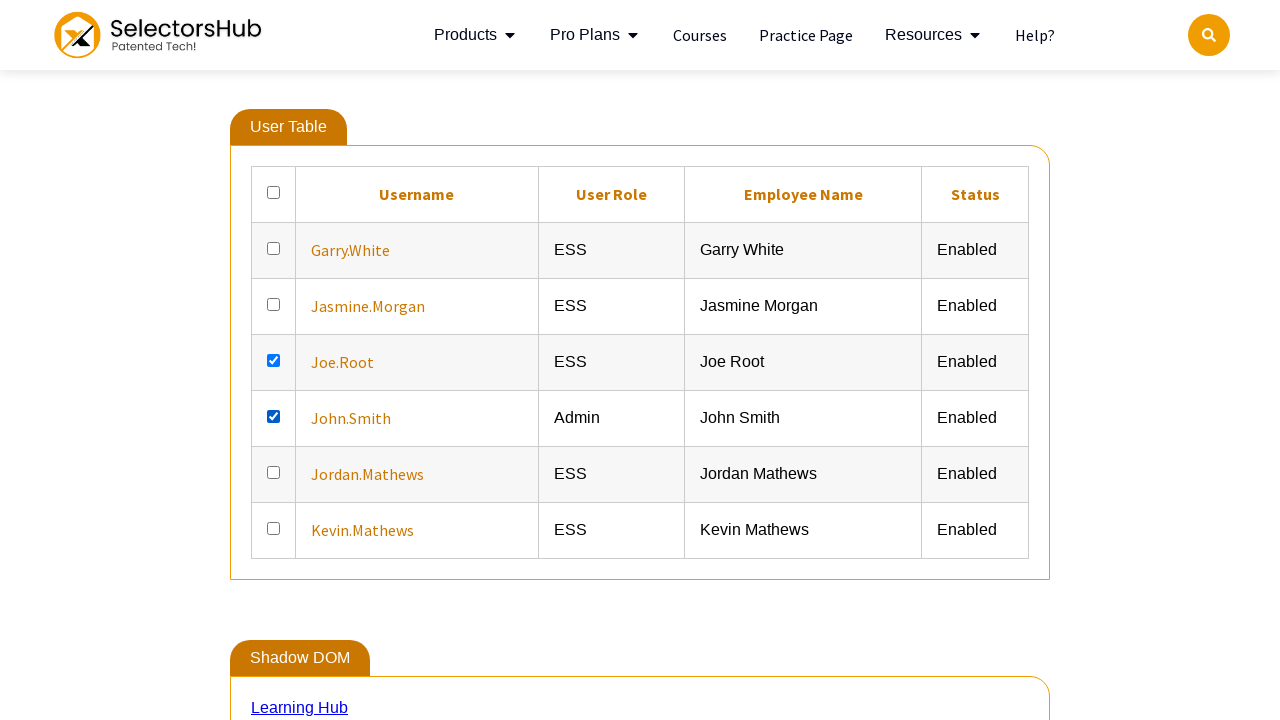